Tests alert popup handling by setting up a dialog handler to accept alerts and clicking the confirm button

Starting URL: https://rahulshettyacademy.com/AutomationPractice/

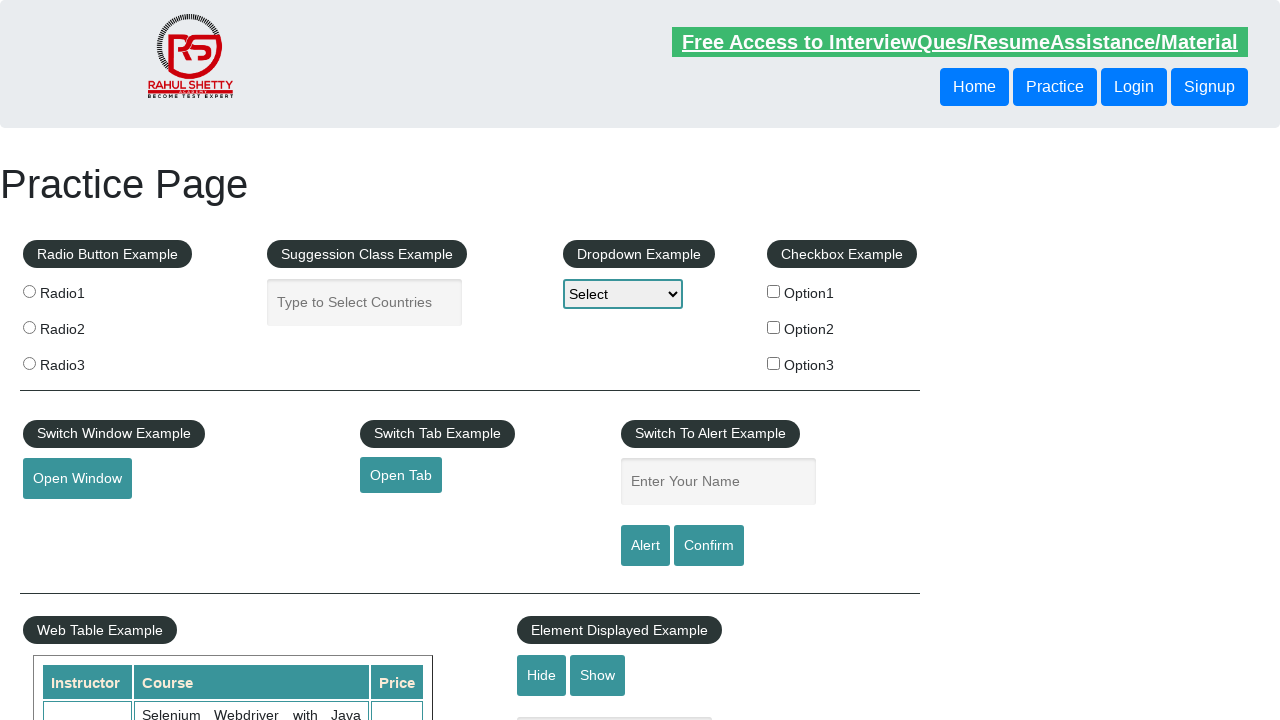

Set up dialog handler to accept alerts
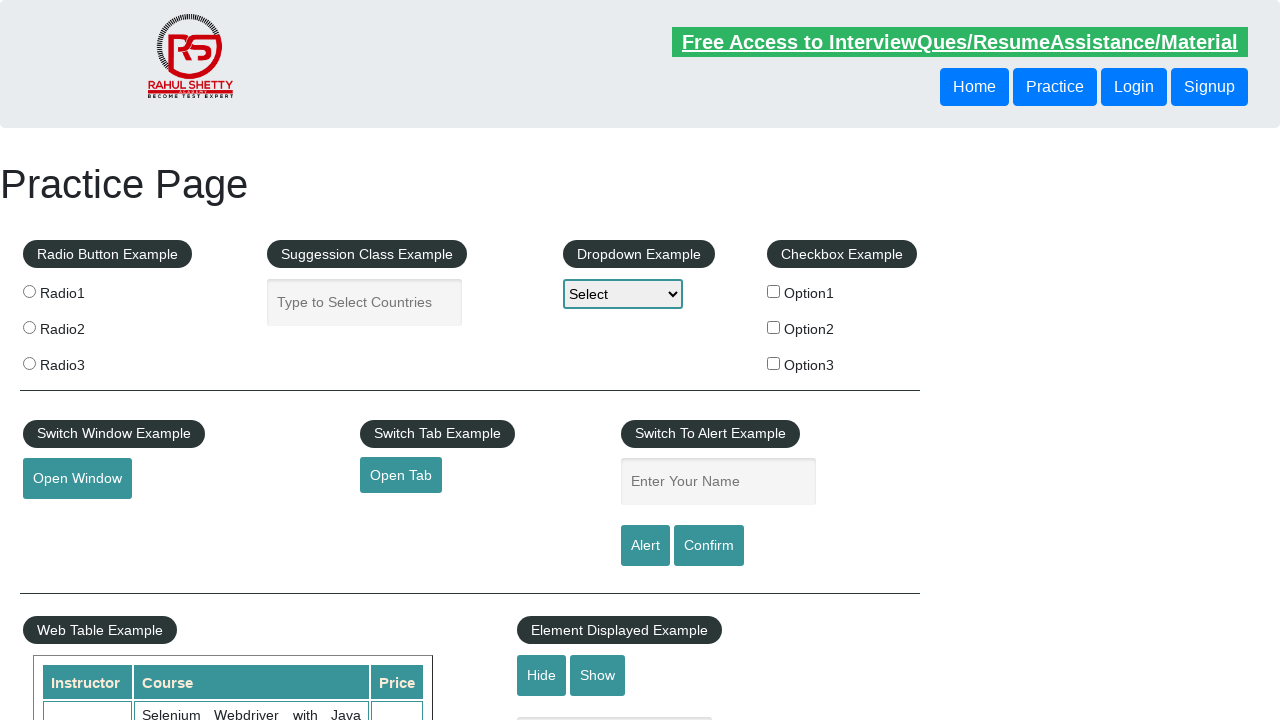

Clicked confirm button to trigger alert popup at (709, 546) on #confirmbtn
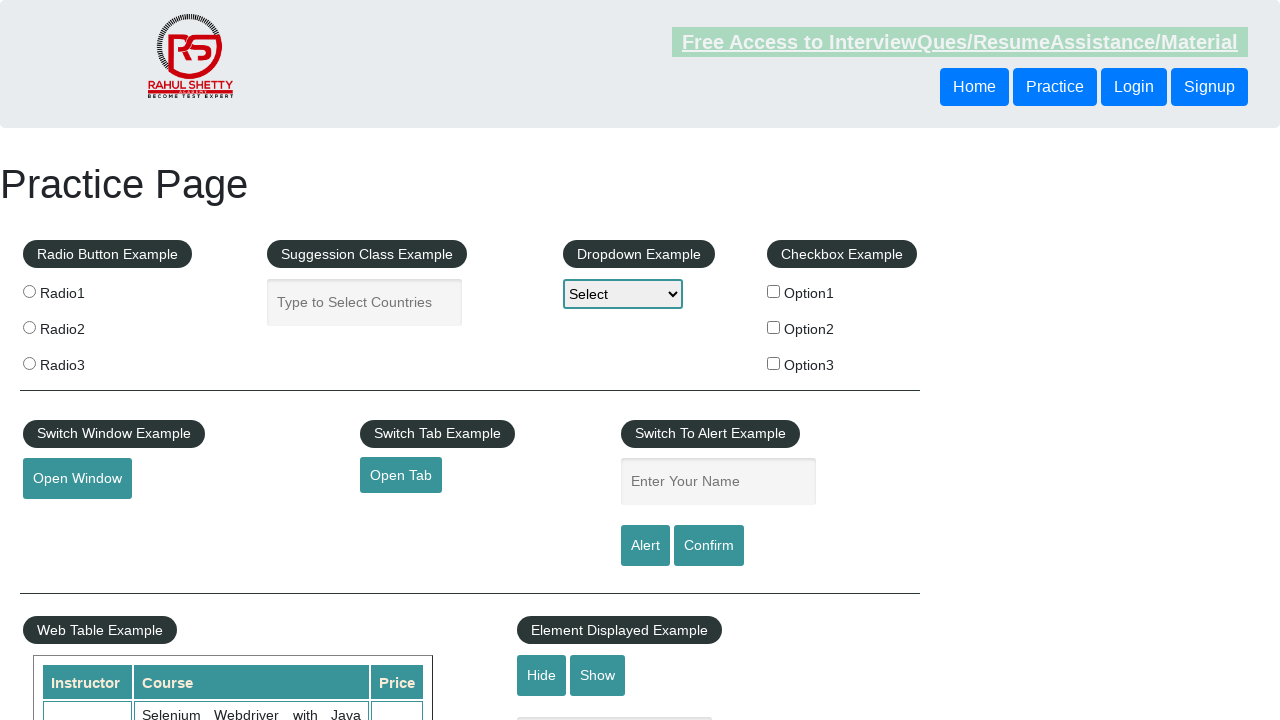

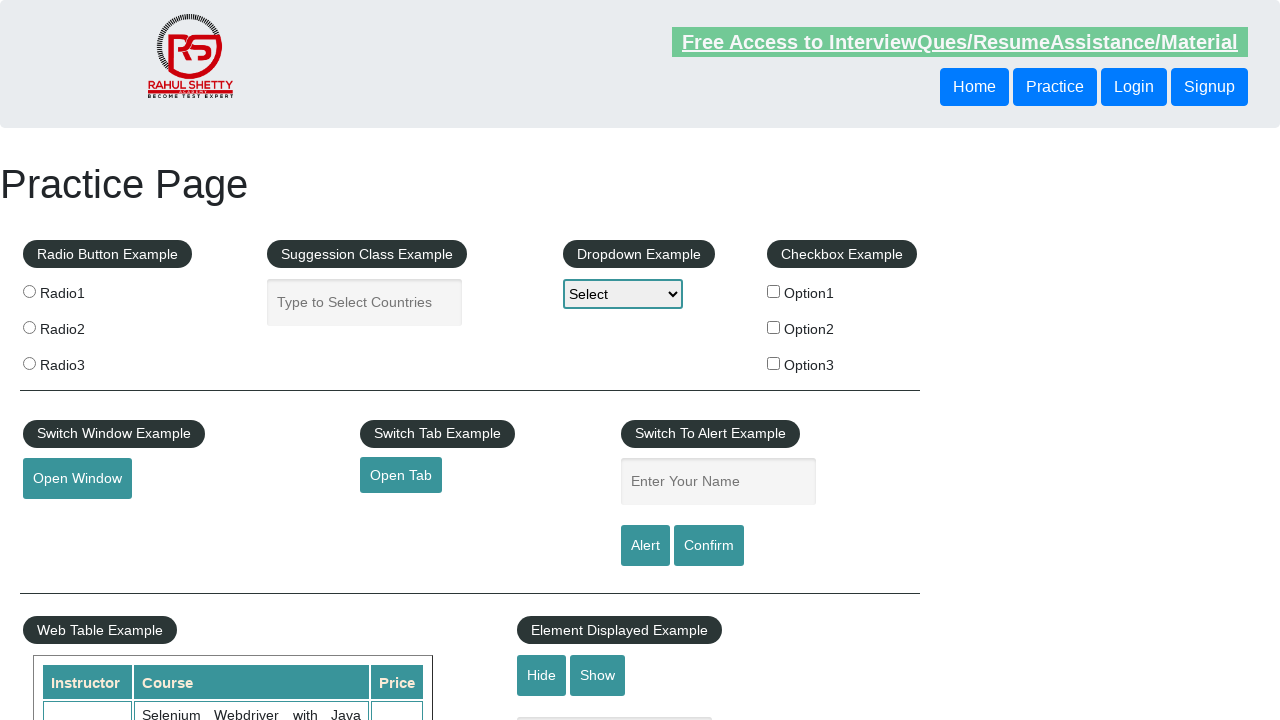